Fills a text input field with "car" and presses Enter key

Starting URL: https://www.letskodeit.com/practice

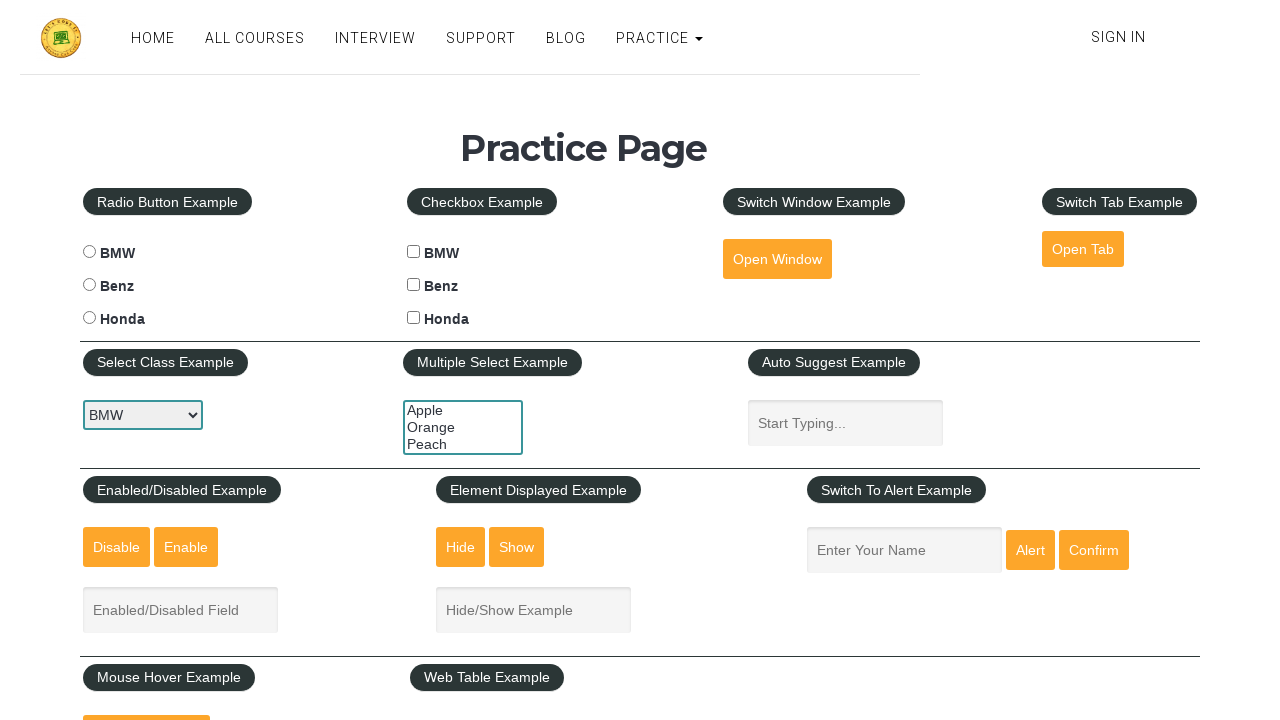

Filled text input field with 'car ' on input#name
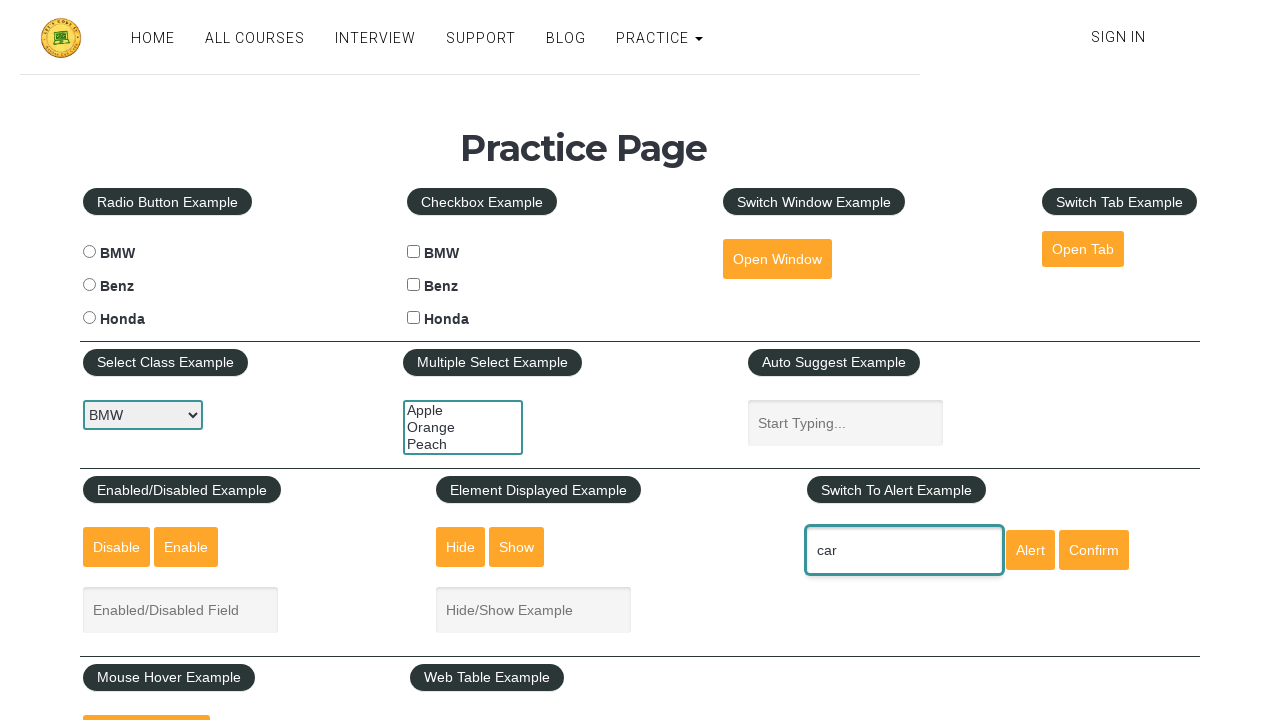

Pressed Enter key
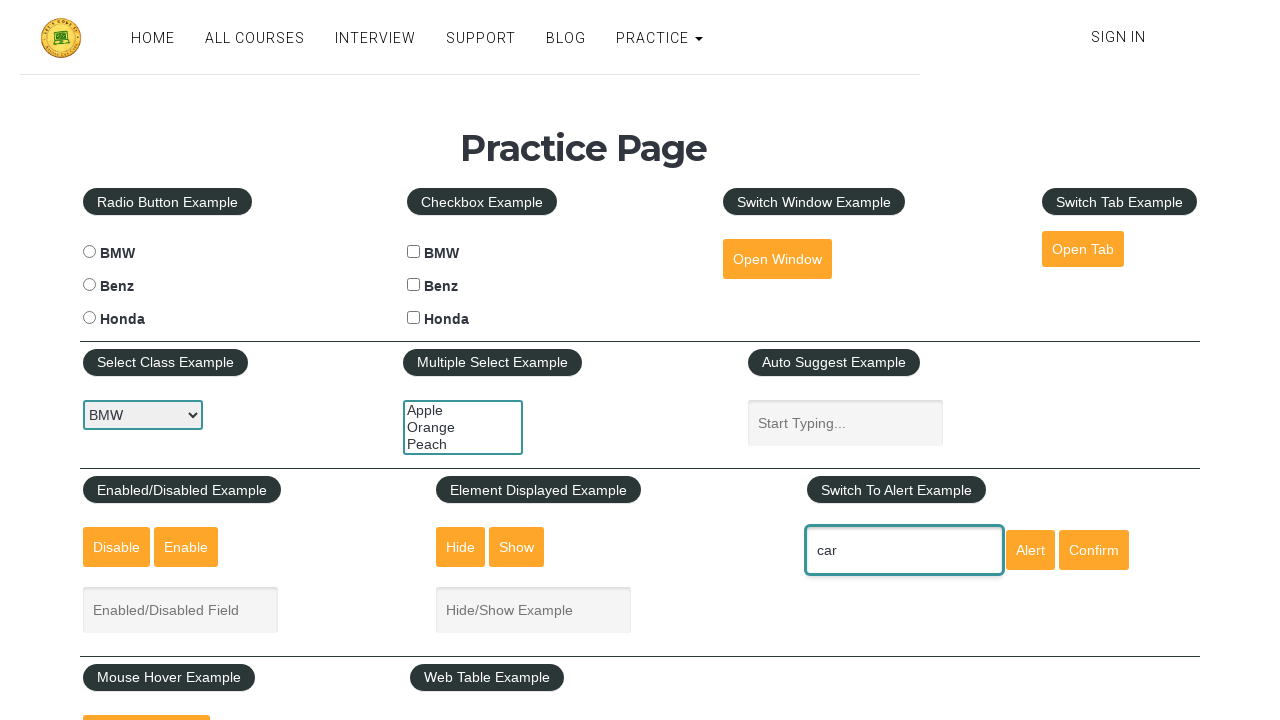

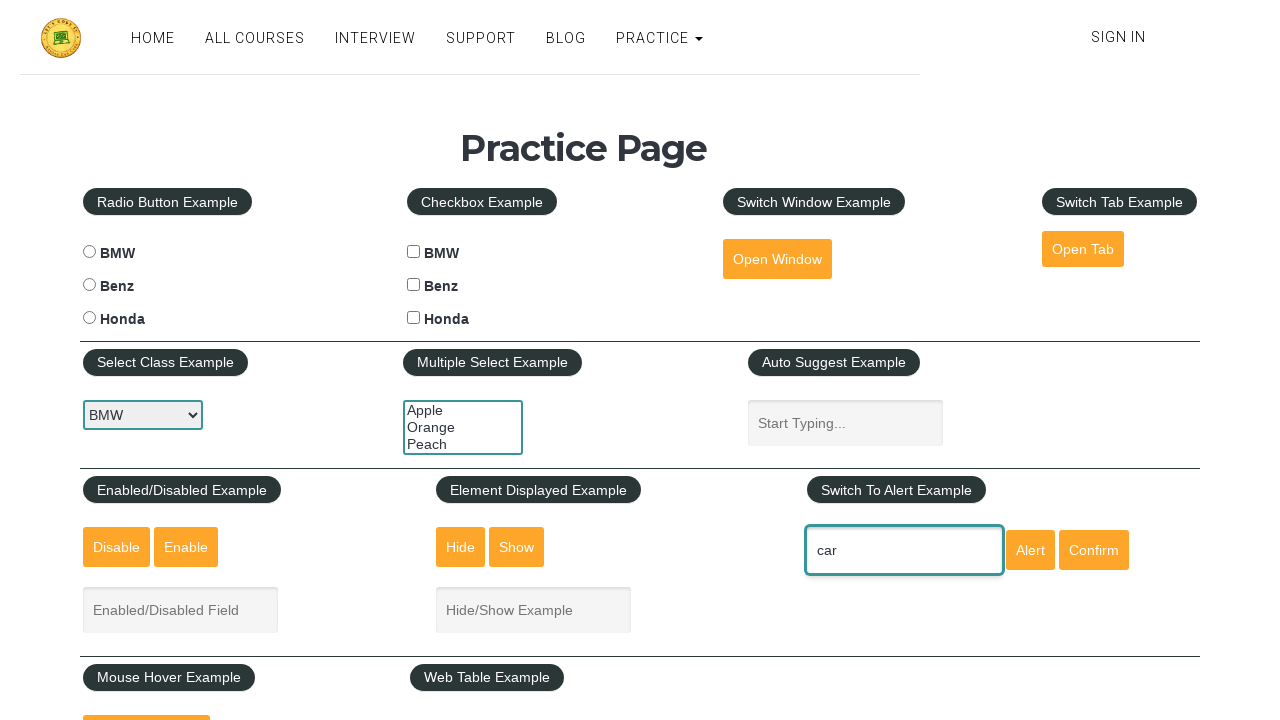